Tests JavaScript alert handling by clicking a button that triggers an alert, accepting it, and verifying the result message

Starting URL: https://the-internet.herokuapp.com/javascript_alerts

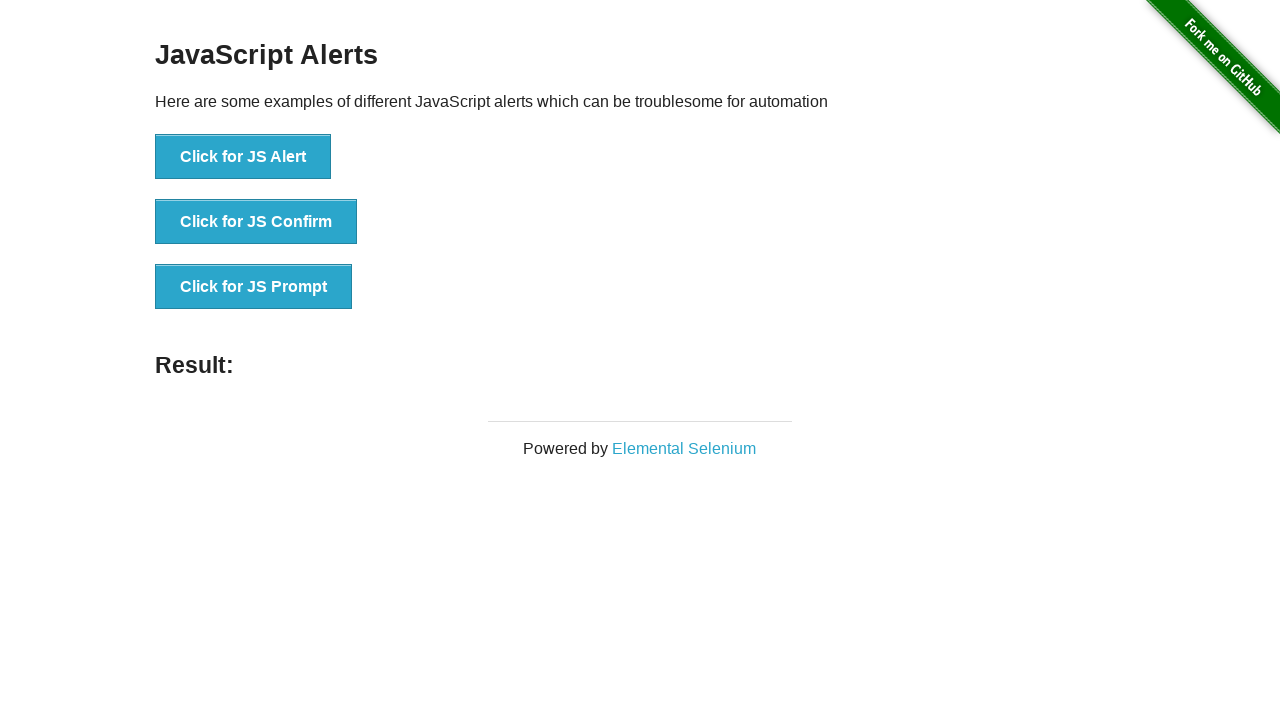

Clicked button to trigger JavaScript alert at (243, 157) on xpath=//button[normalize-space()='Click for JS Alert']
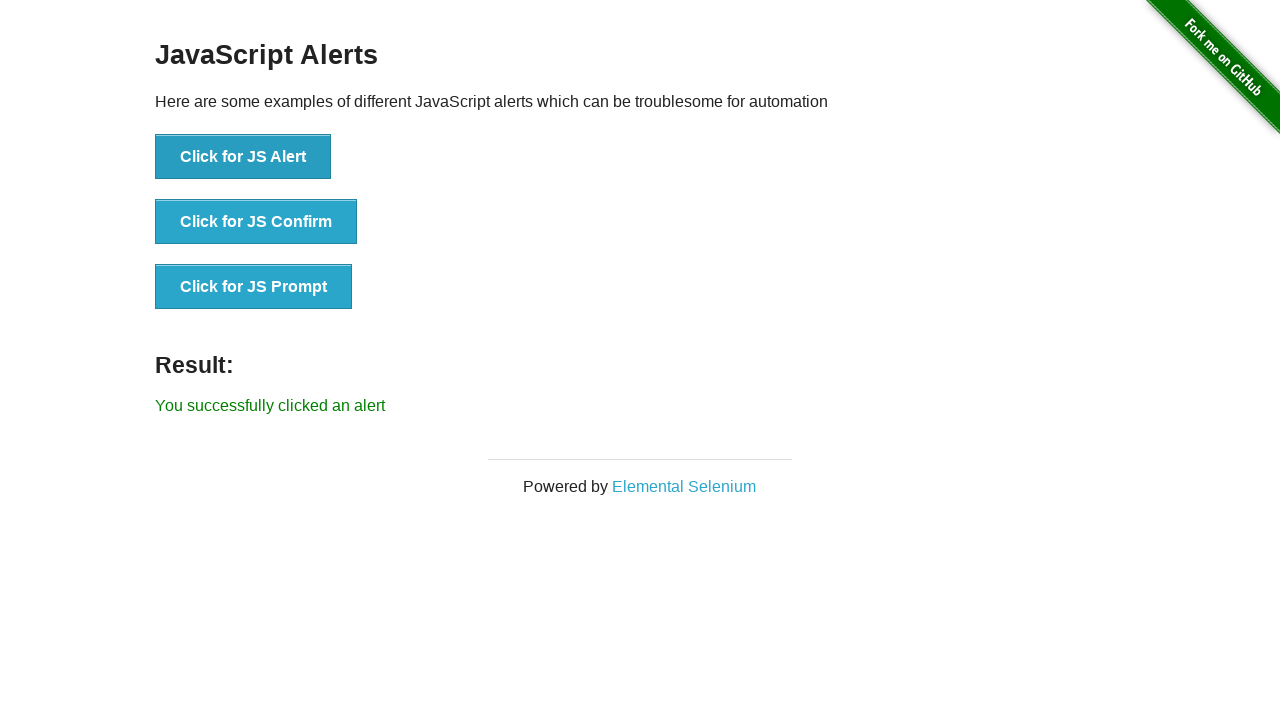

Set up dialog handler to accept alerts
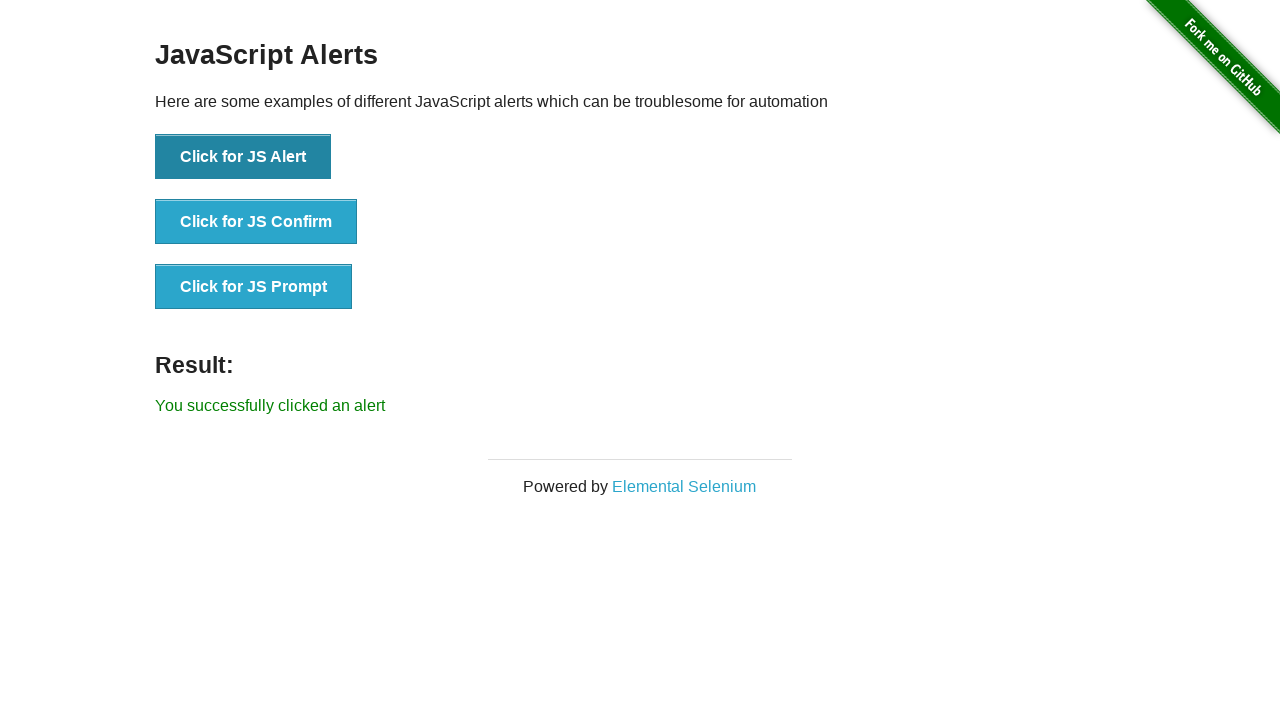

Clicked button to trigger alert again with handler active at (243, 157) on xpath=//button[normalize-space()='Click for JS Alert']
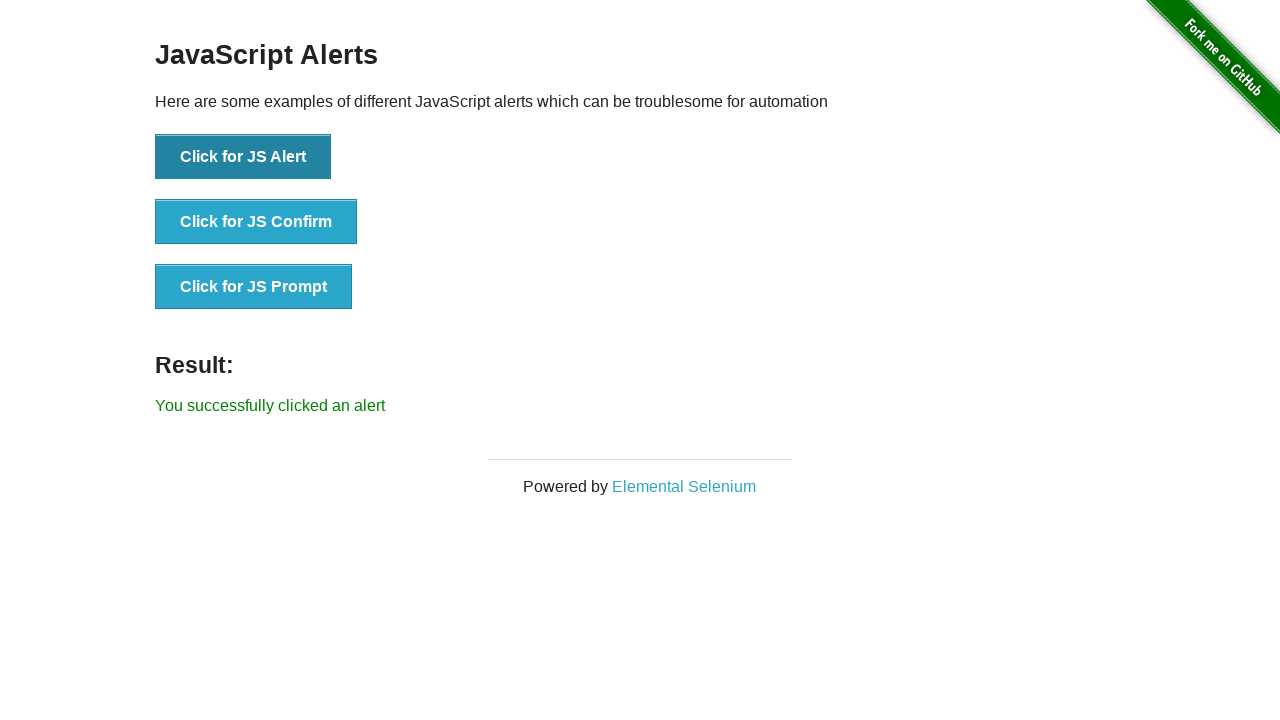

Result message element loaded
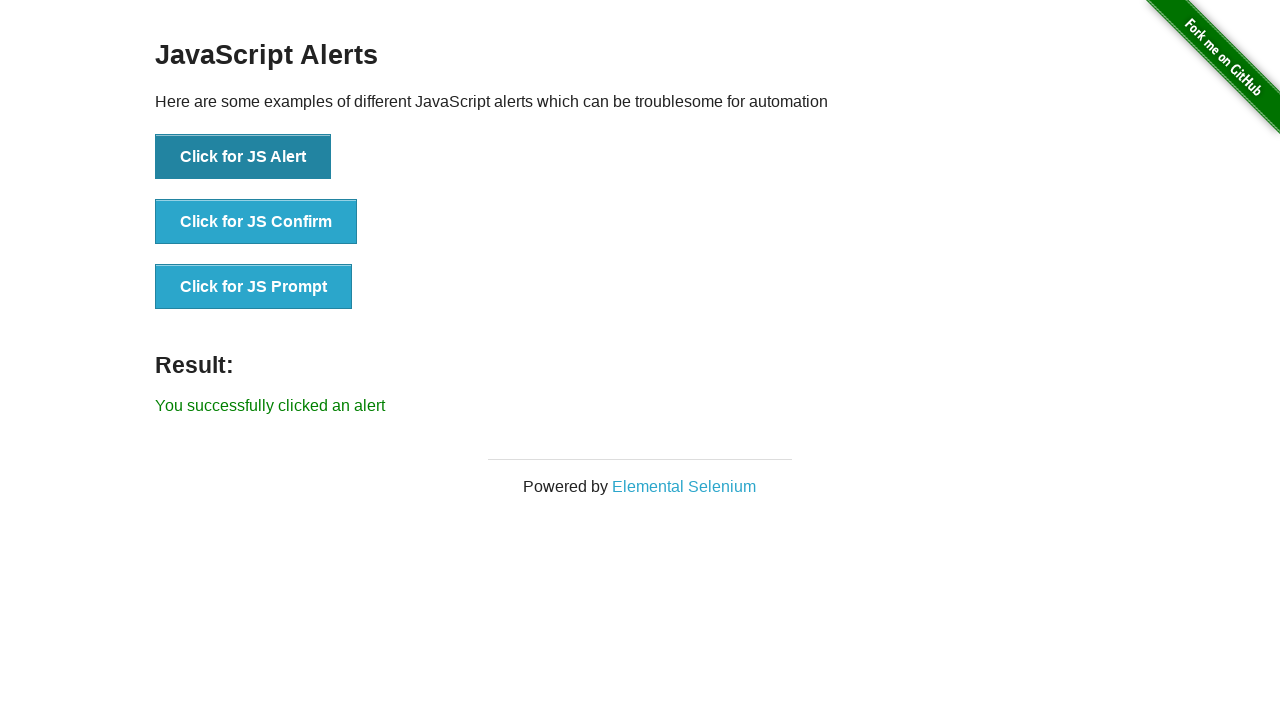

Retrieved result message text
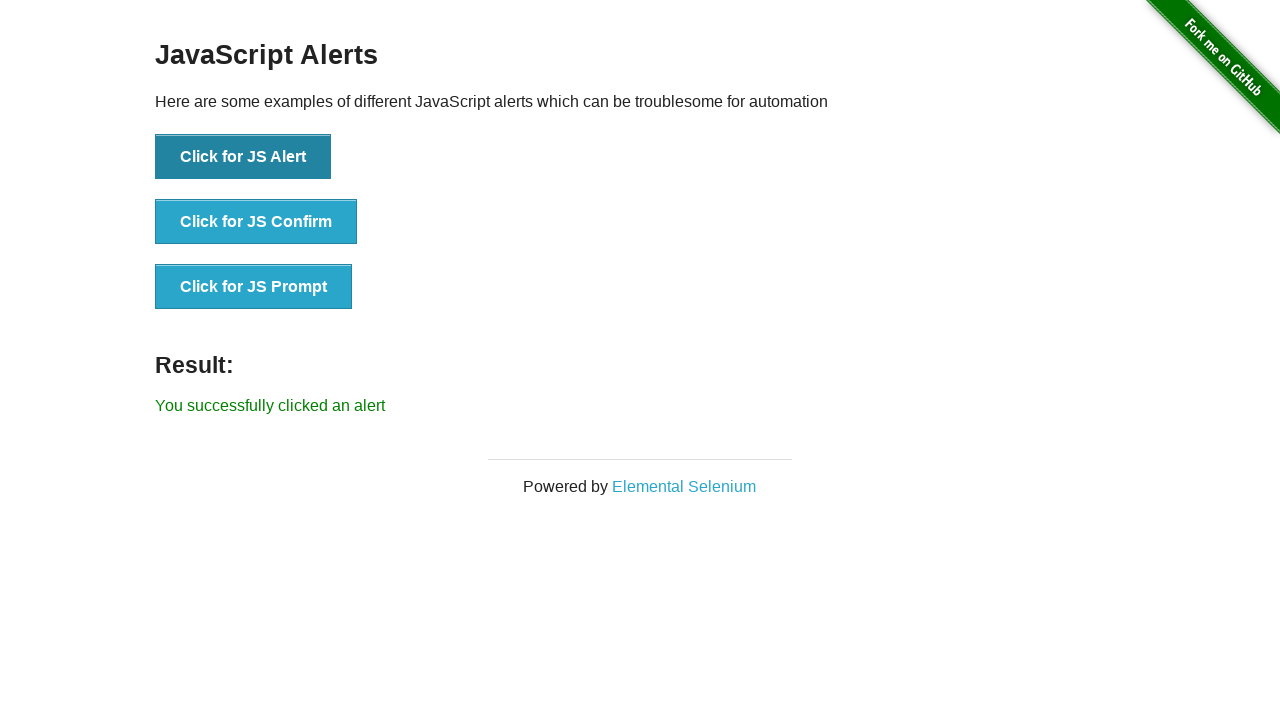

Verified: Alert was successfully handled and accepted
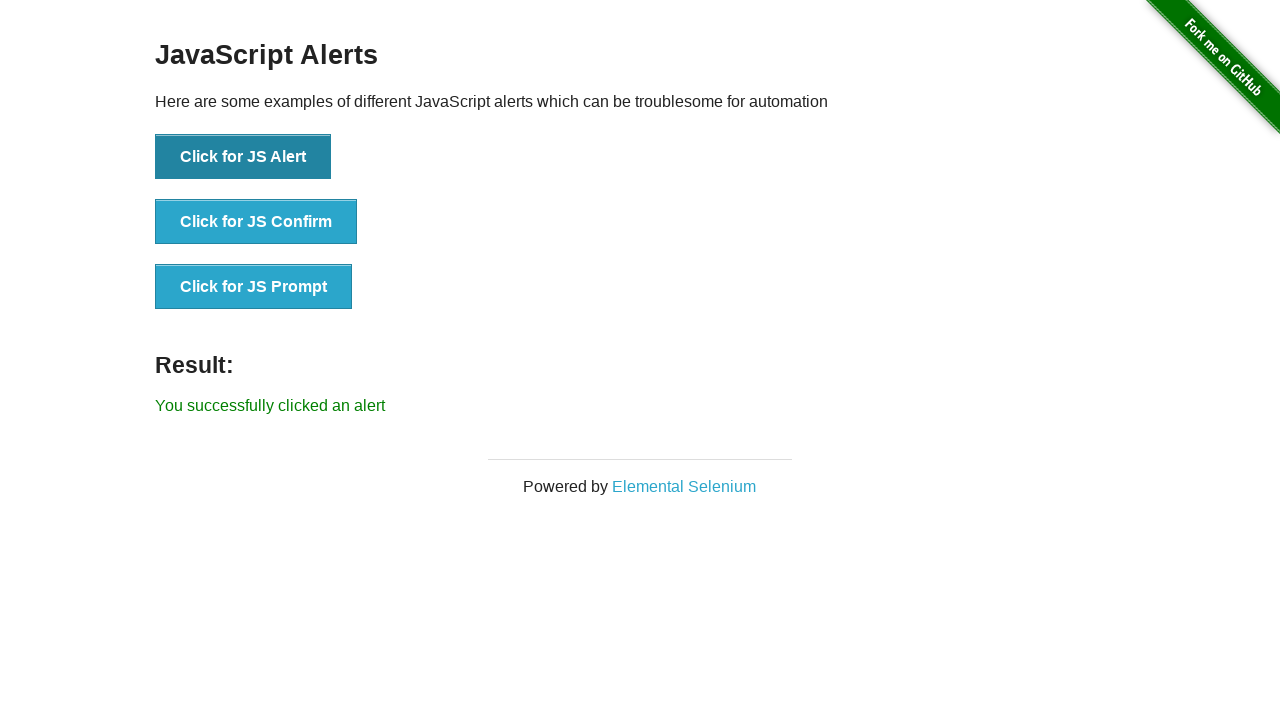

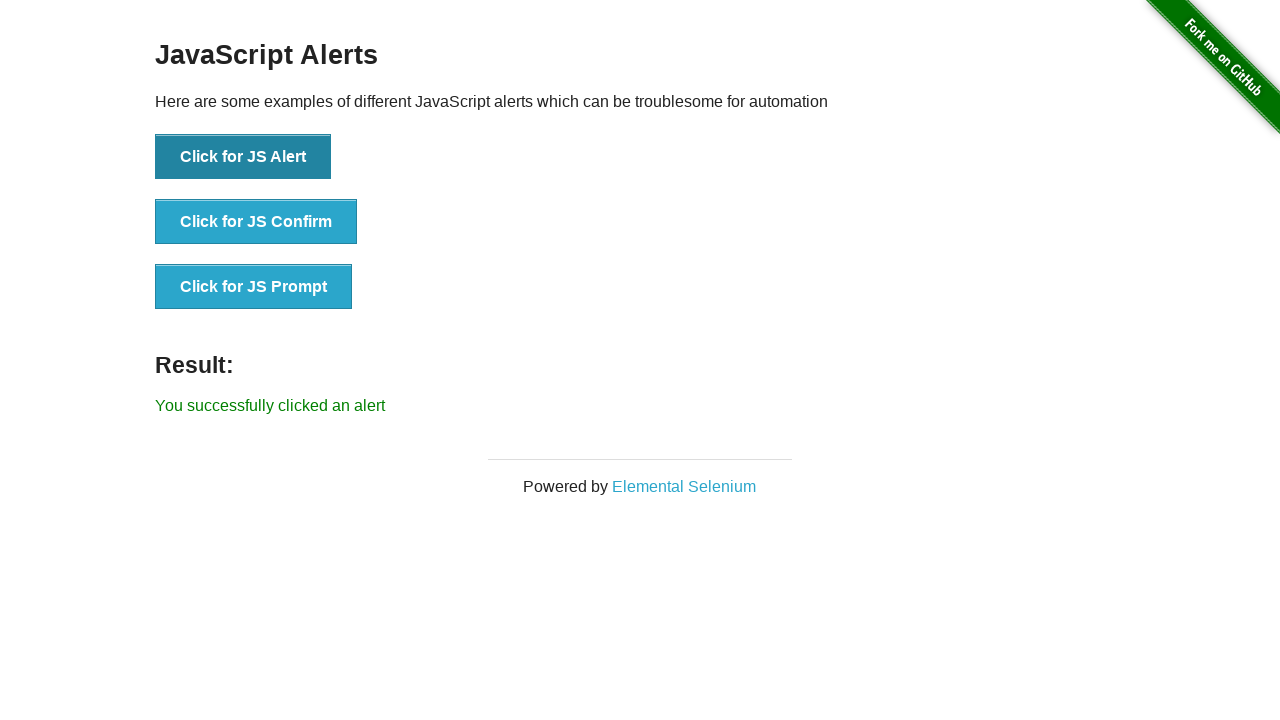